Tests search functionality on LambdaTest e-commerce playground by entering a search term, clicking the search button, and verifying that search results are displayed containing the searched product

Starting URL: https://ecommerce-playground.lambdatest.io/

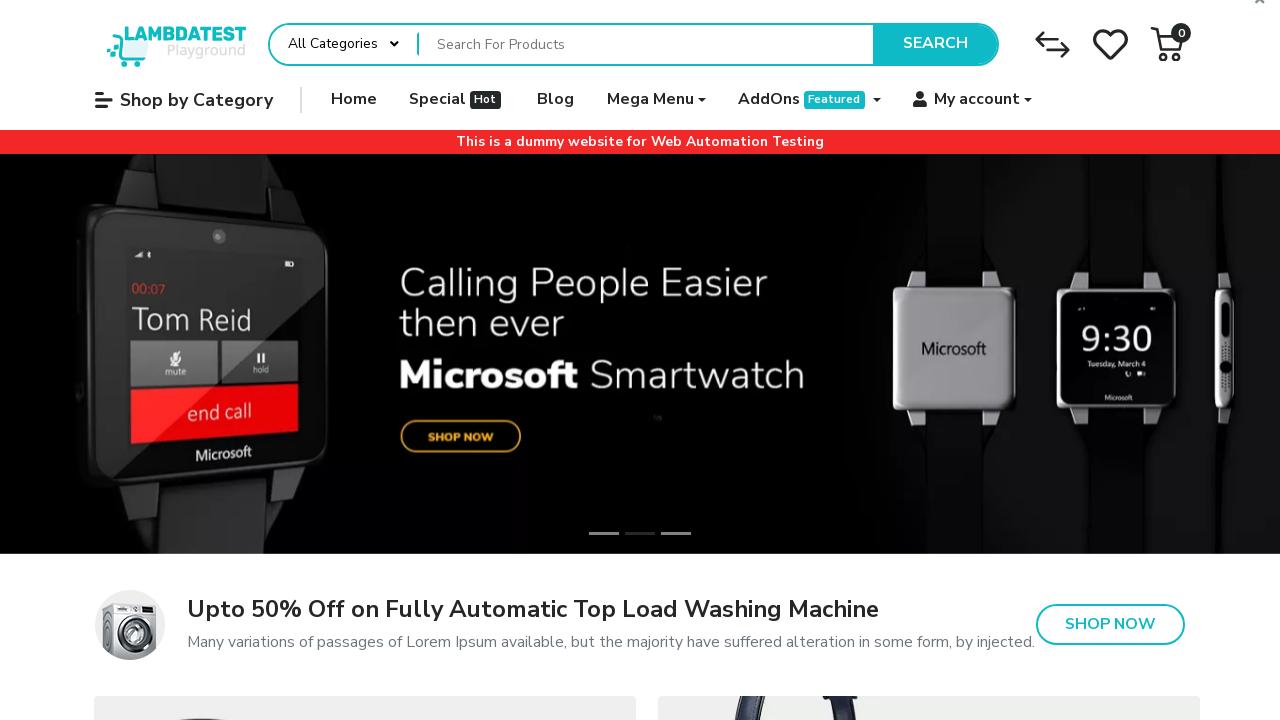

Waited for search box to be visible
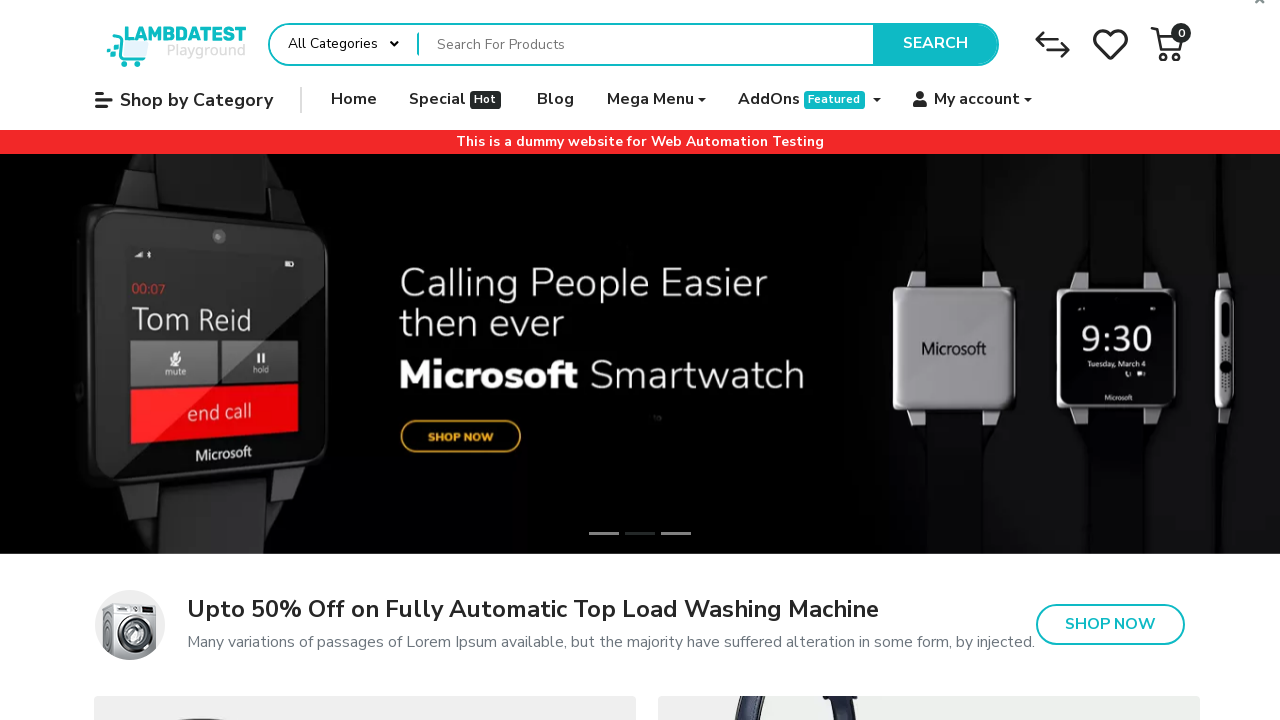

Filled search box with 'iPhone' on input[name='search']
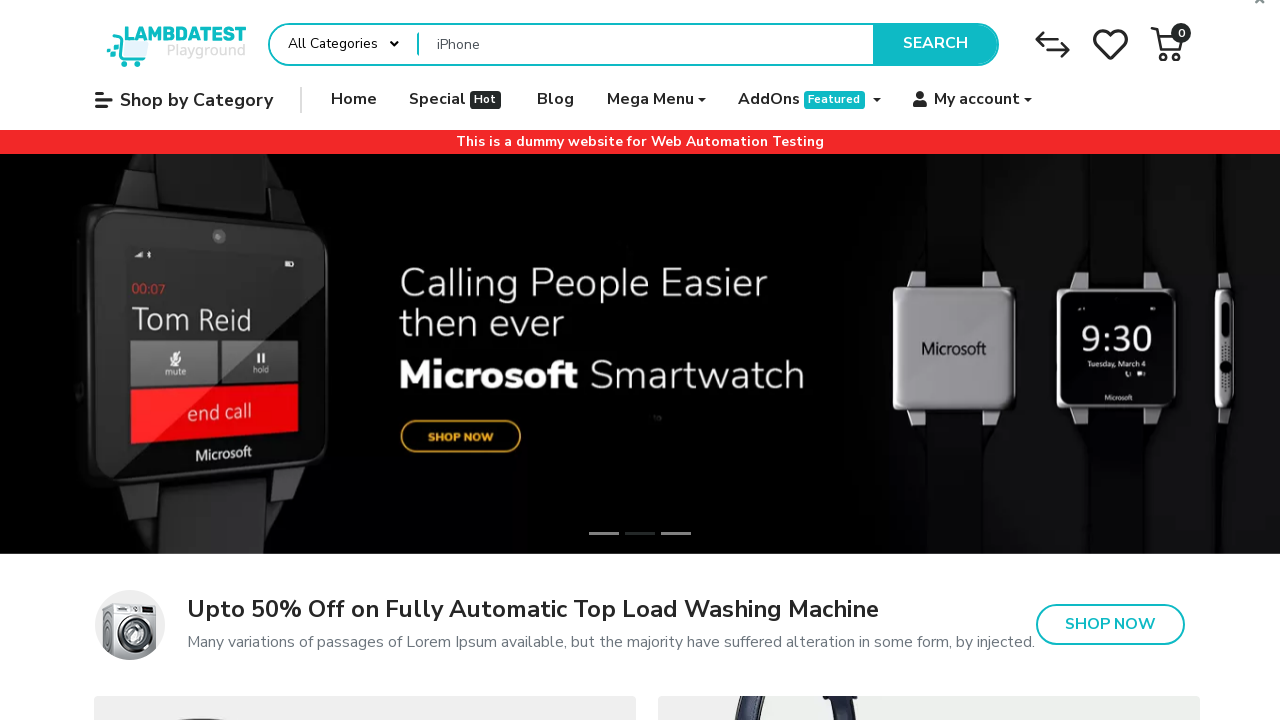

Clicked search button at (935, 44) on button.type-text
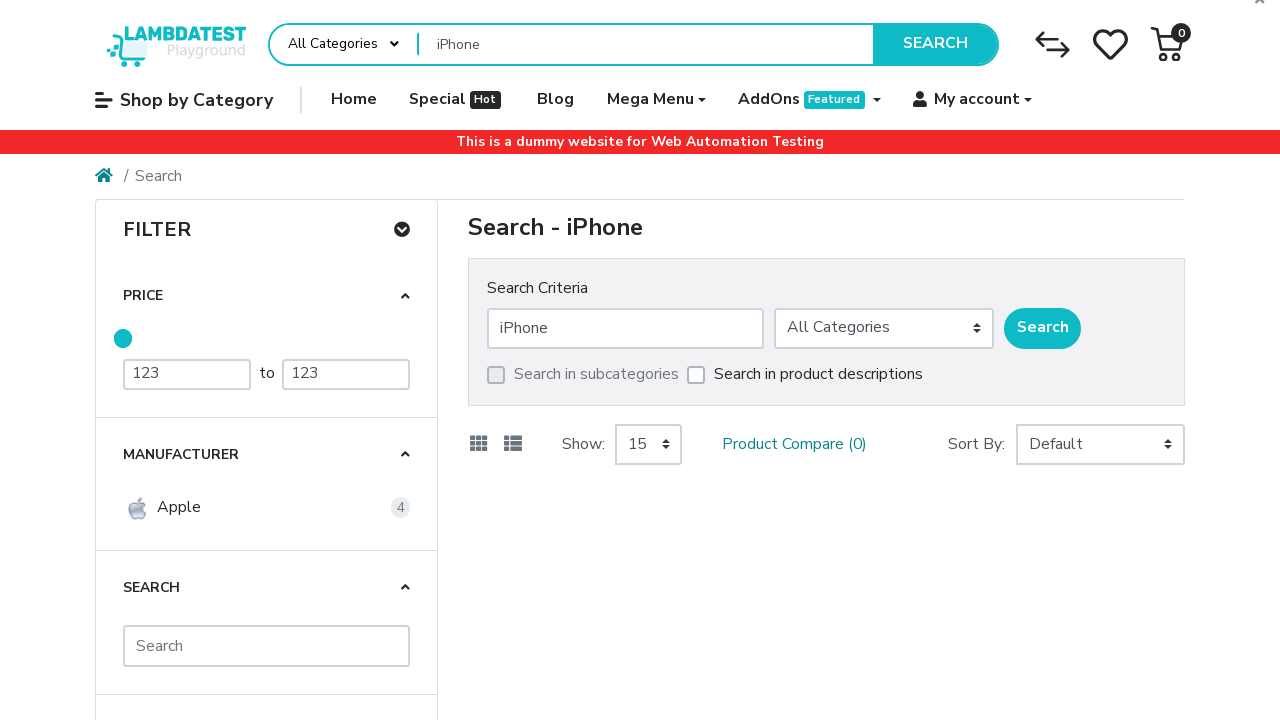

Waited for search results container to be visible
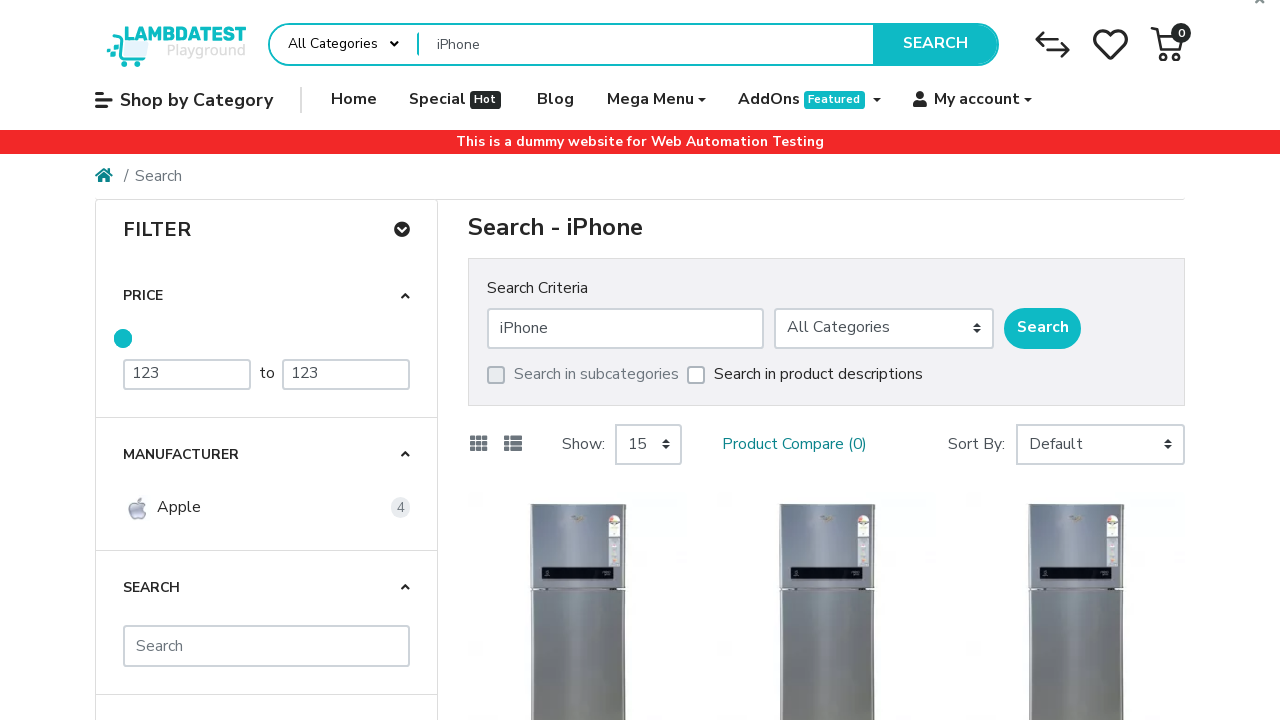

Verified that search results containing products are displayed
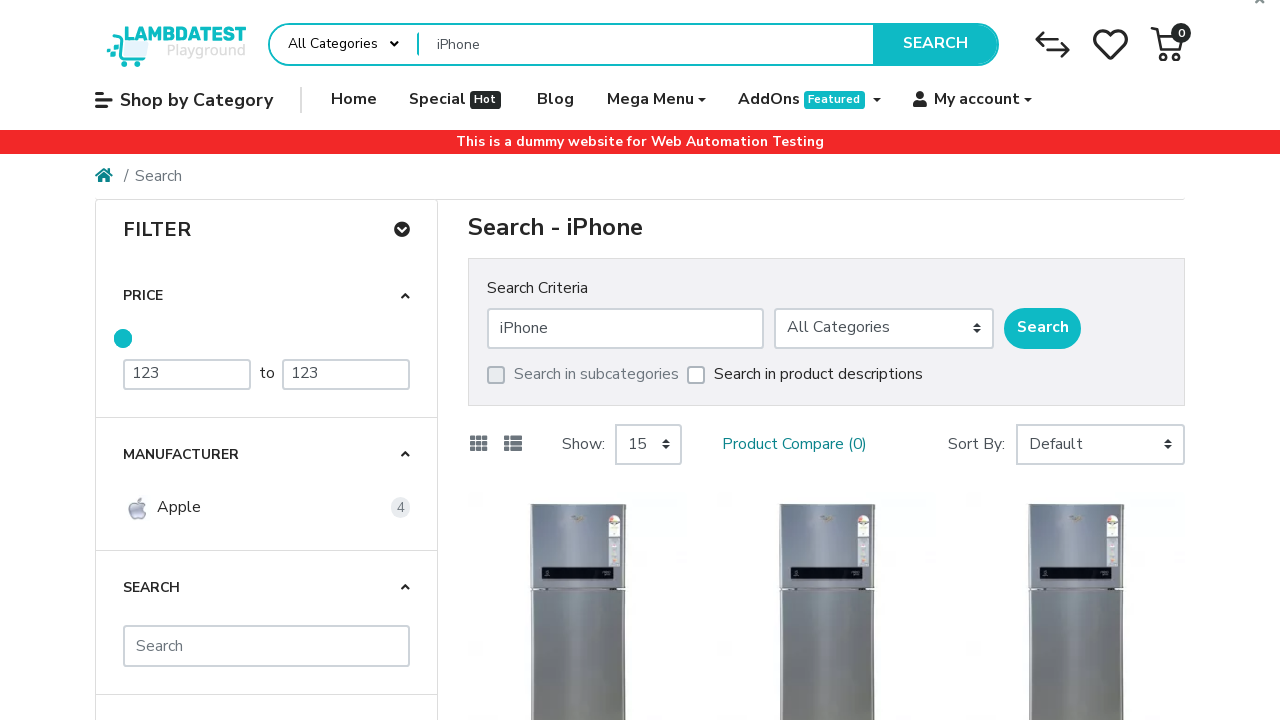

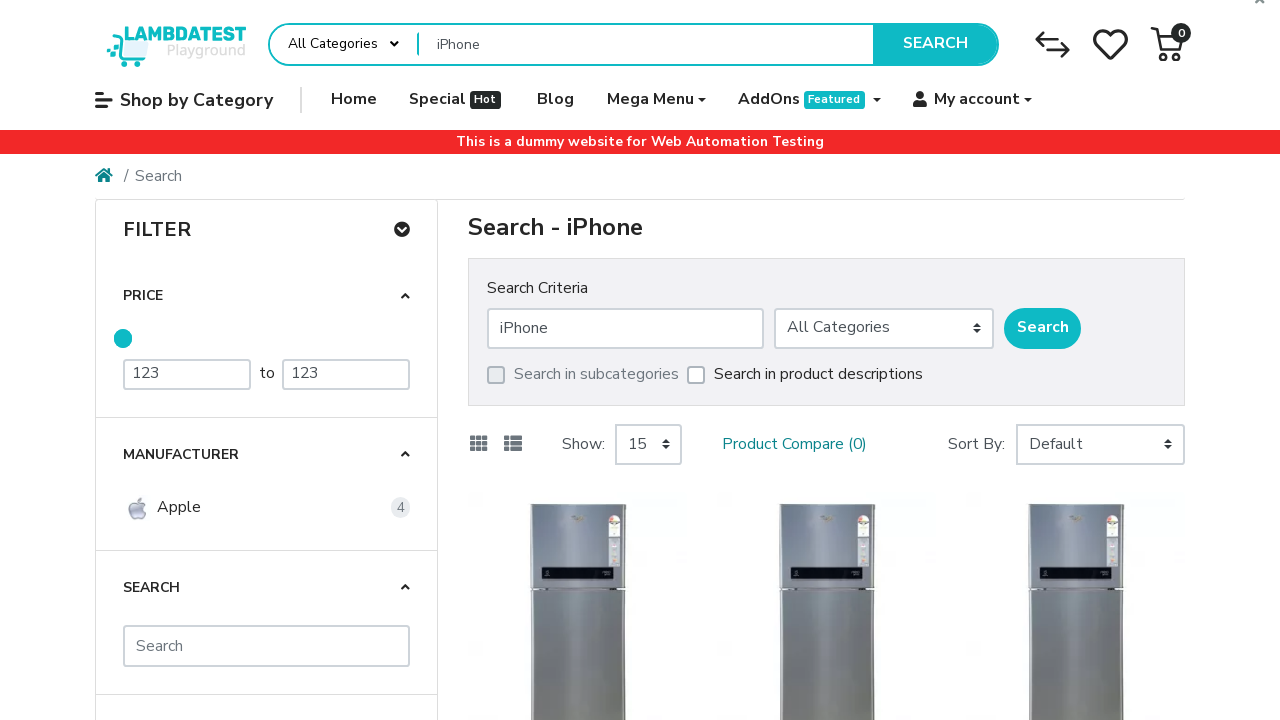